Tests file upload functionality by selecting a file using the file input element and verifying the upload confirmation message appears

Starting URL: https://practice.cydeo.com/upload

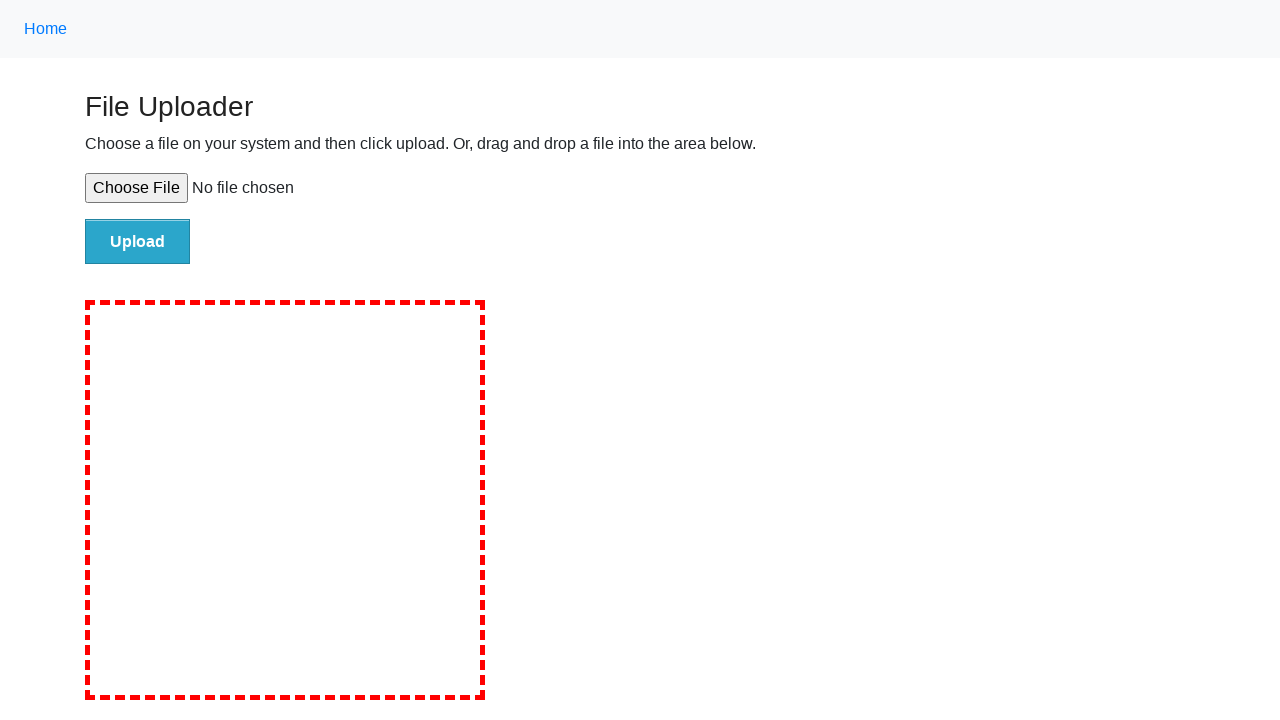

Selected test file using file input element
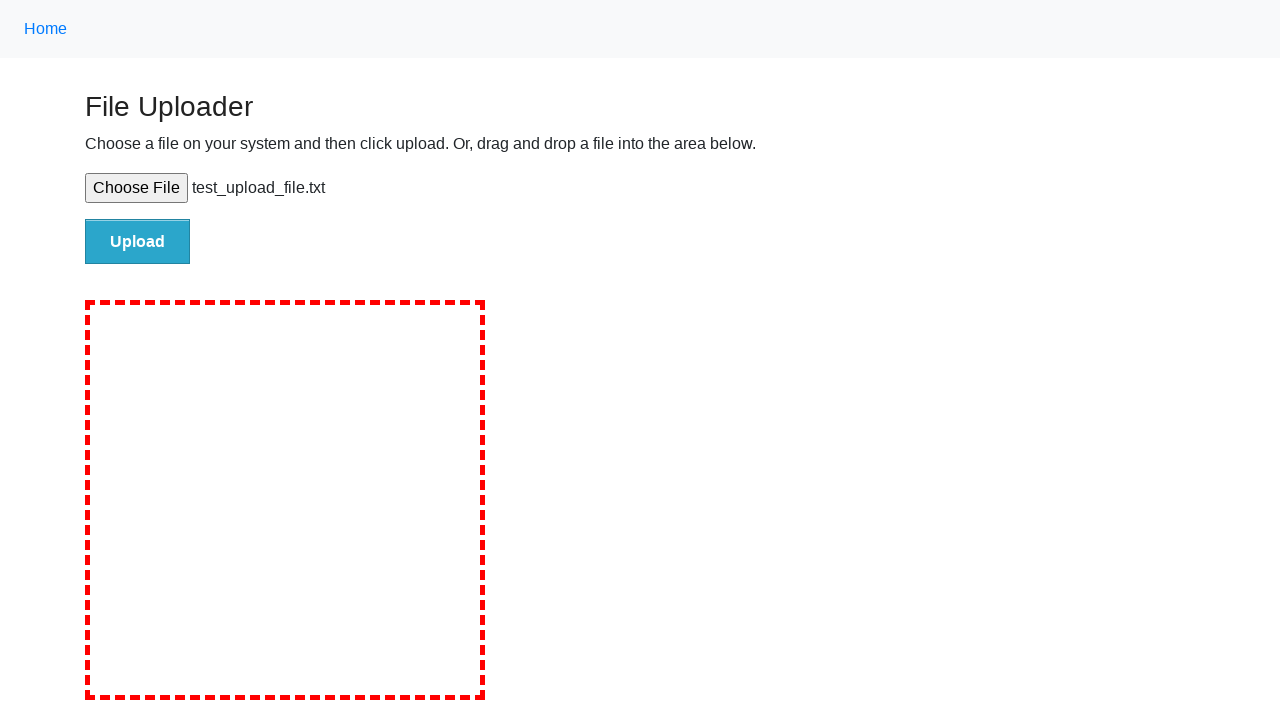

Clicked upload button to submit file at (138, 241) on input#file-submit
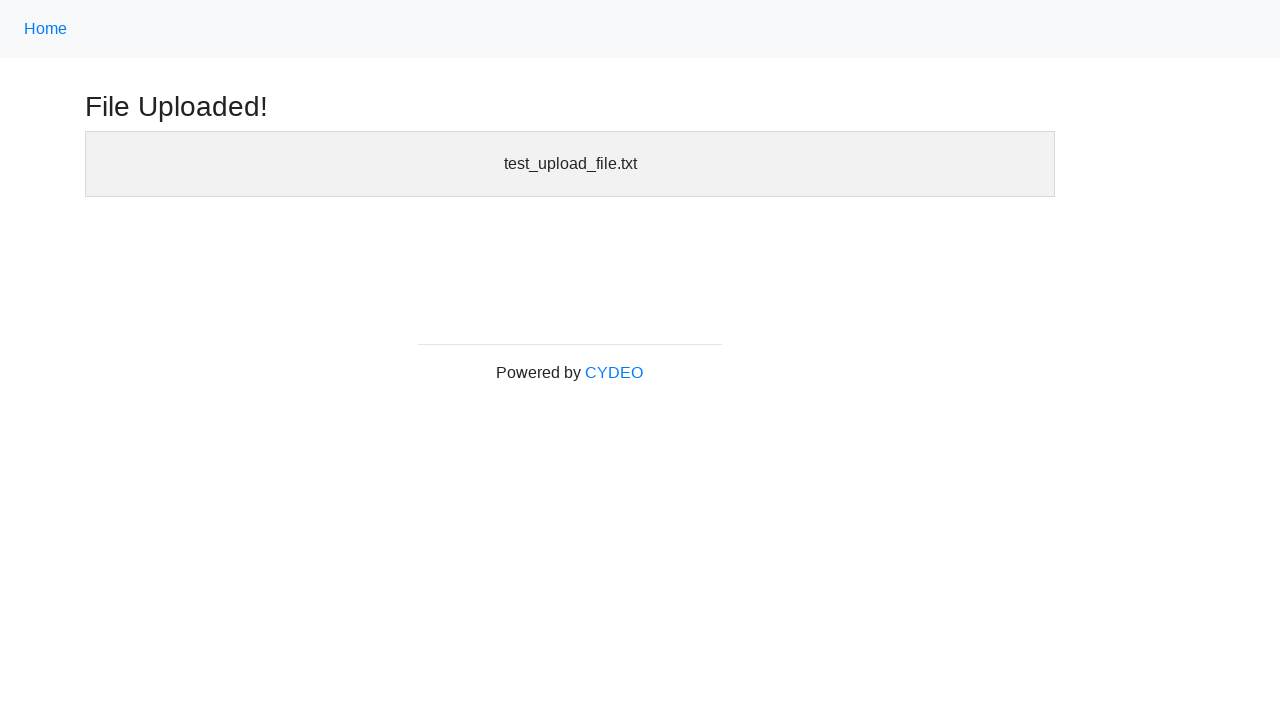

File upload confirmation message appeared
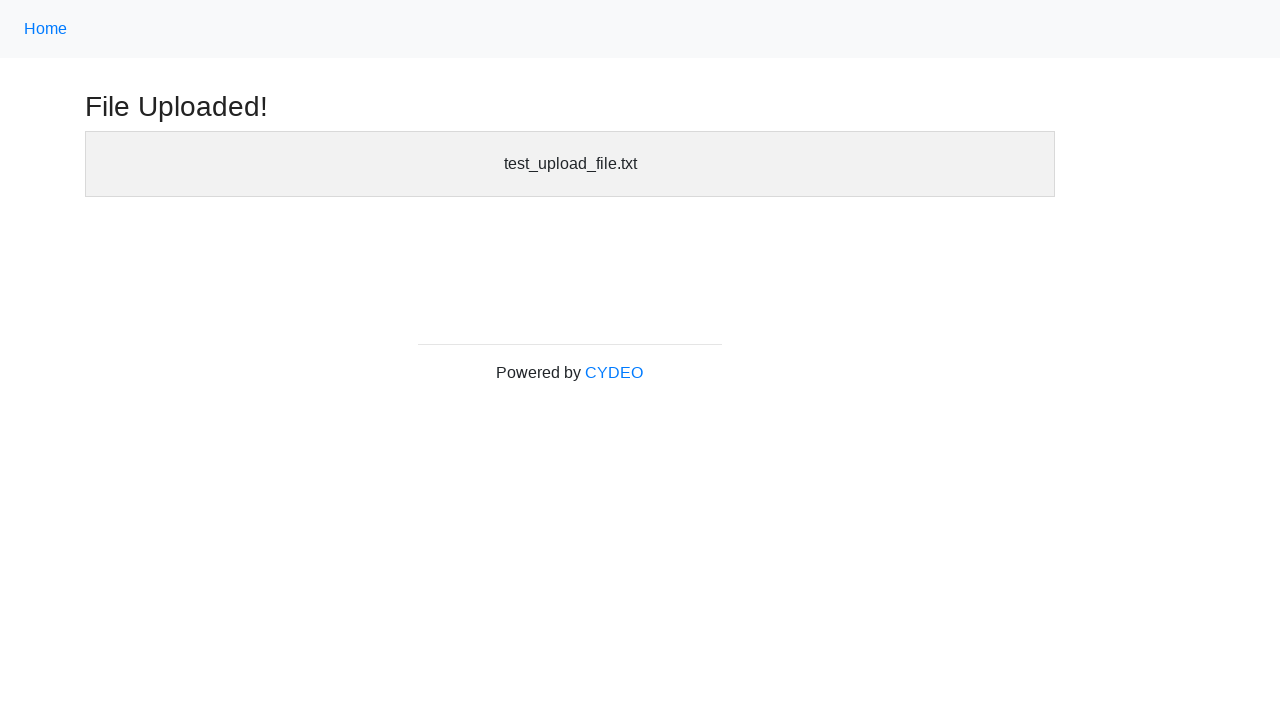

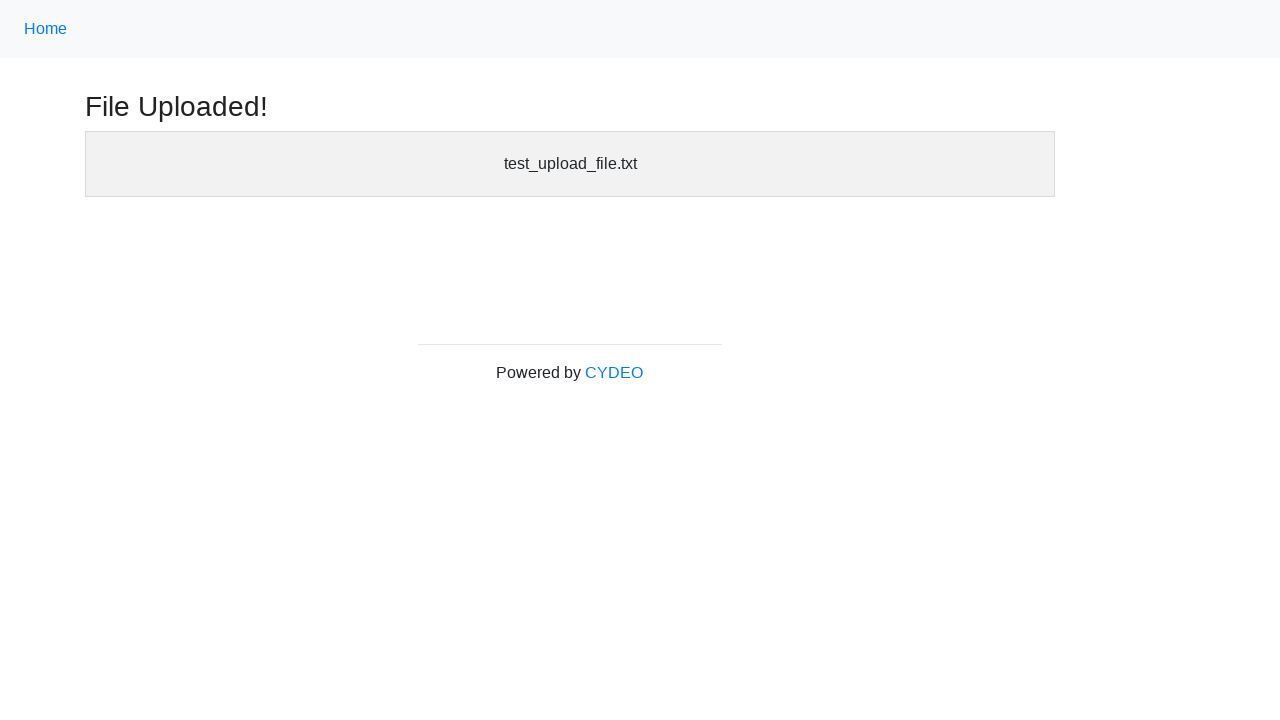